Tests donation point registration form by filling in details including name, email, CEP code, address number, complement, pet type selection, and submitting the form

Starting URL: https://petlov.vercel.app/signup

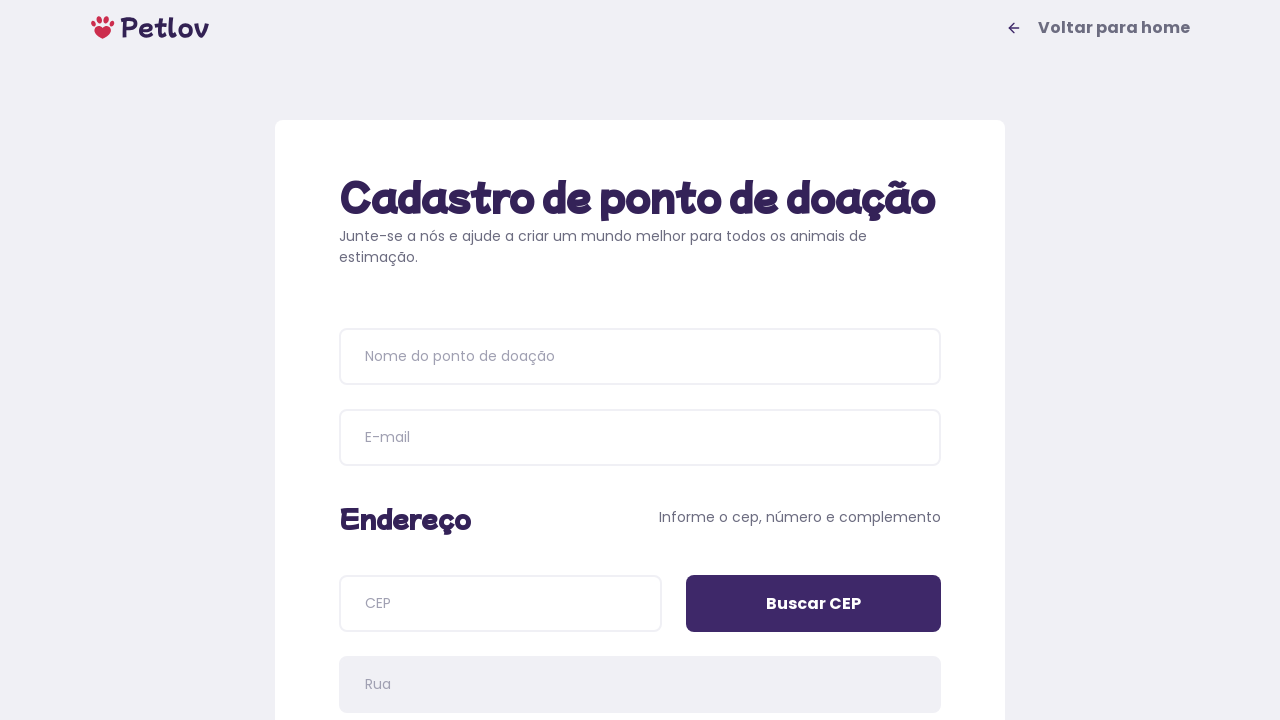

Filled donation point name with 'Dog Point' on input[placeholder='Nome do ponto de doação']
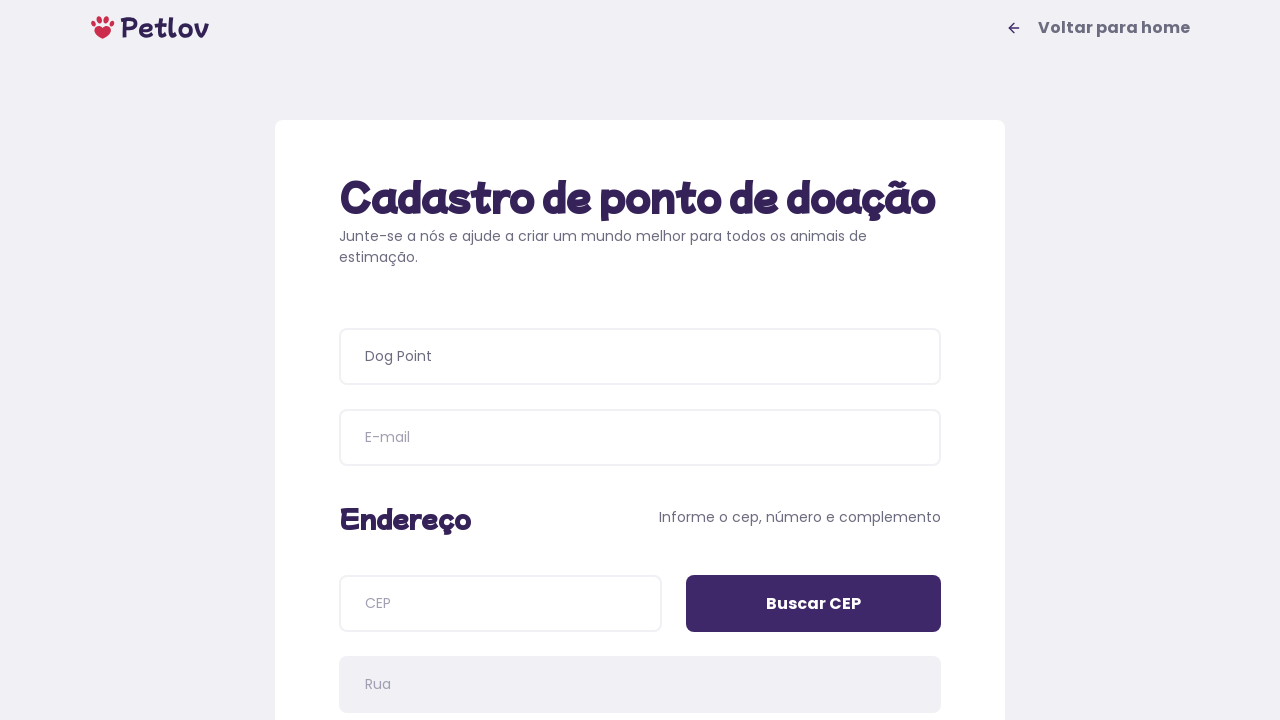

Filled email field with 'dog@point.com.br' on input[name='email']
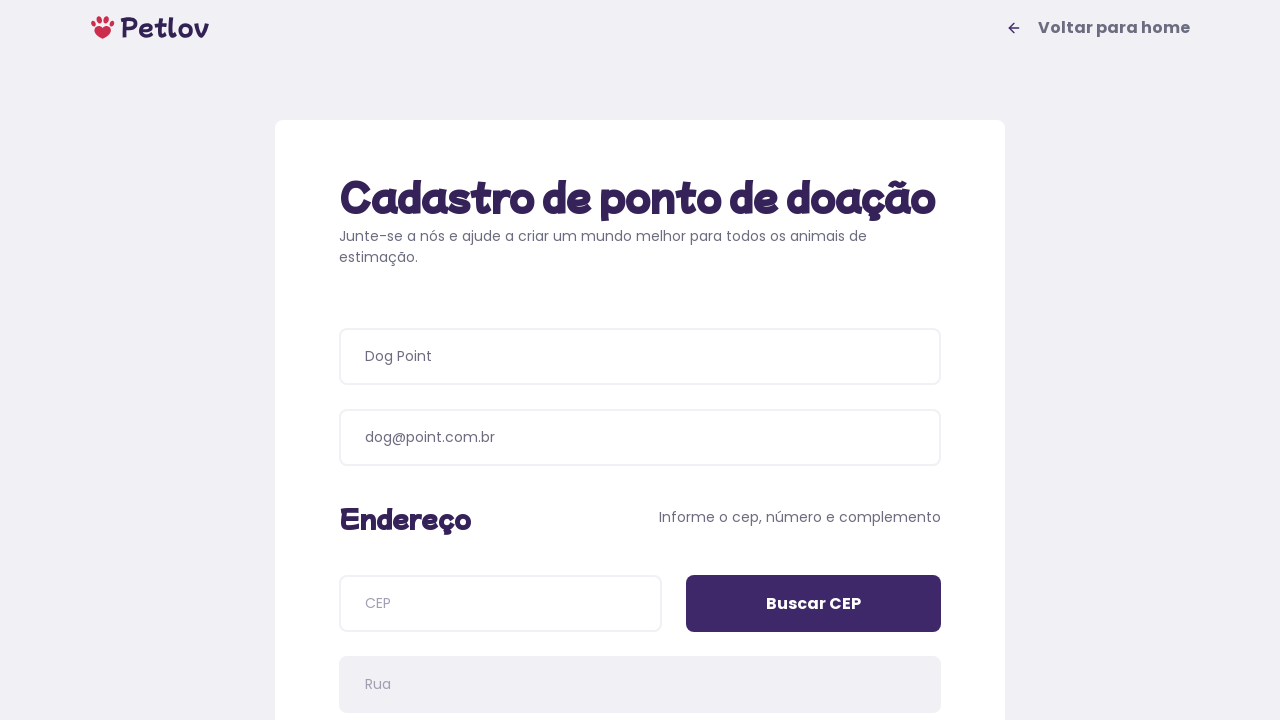

Filled CEP code with '04534011' on input[name='cep']
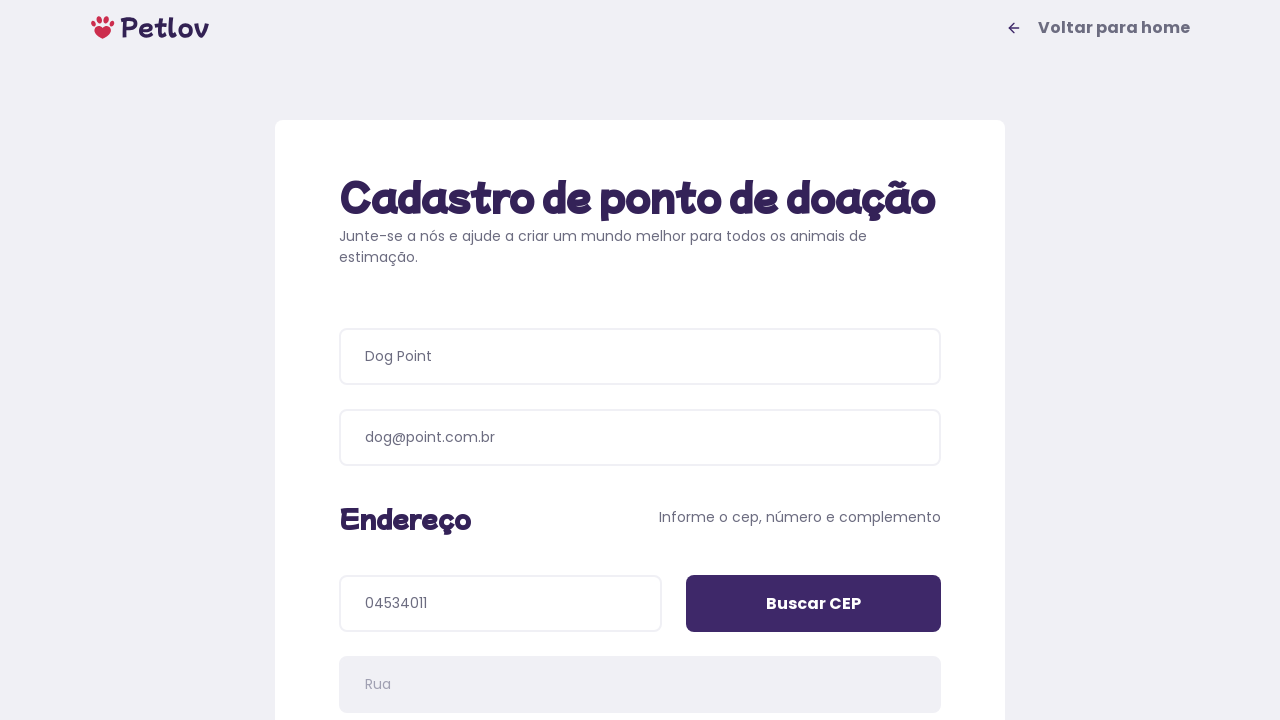

Clicked CEP search button at (814, 604) on input[value='Buscar CEP']
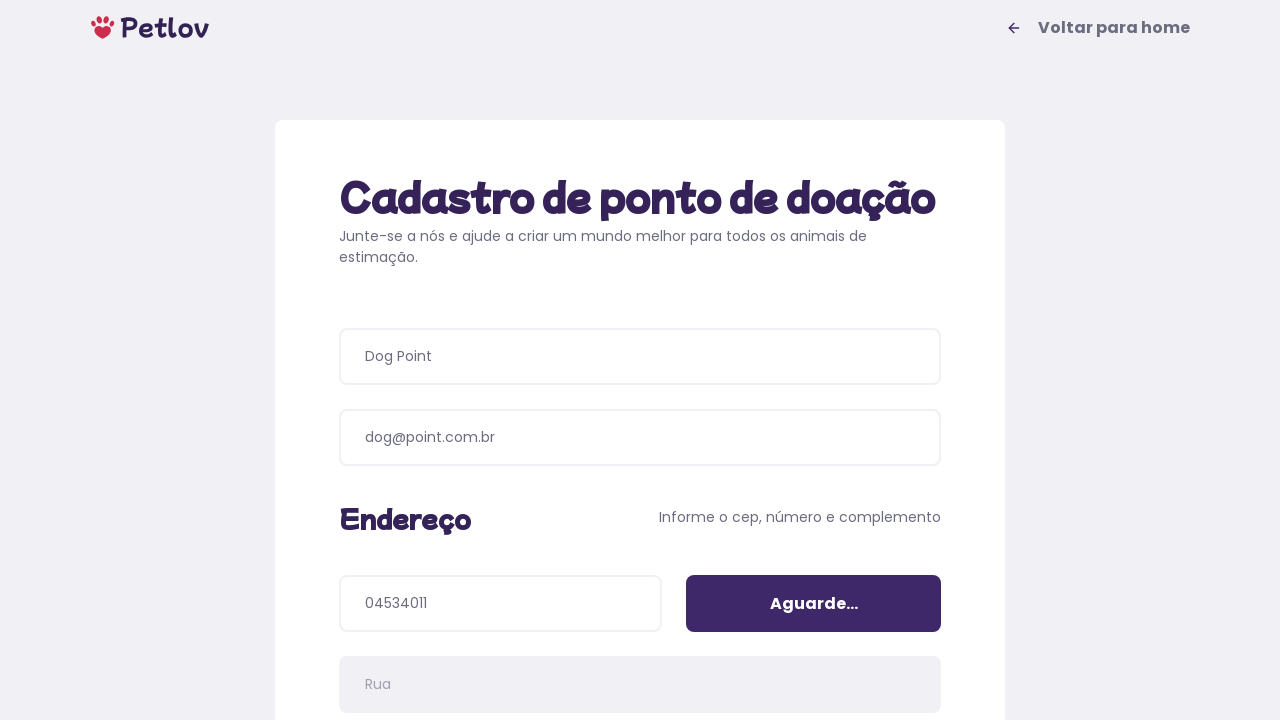

Filled address number with '17' on input[name='addressNumber']
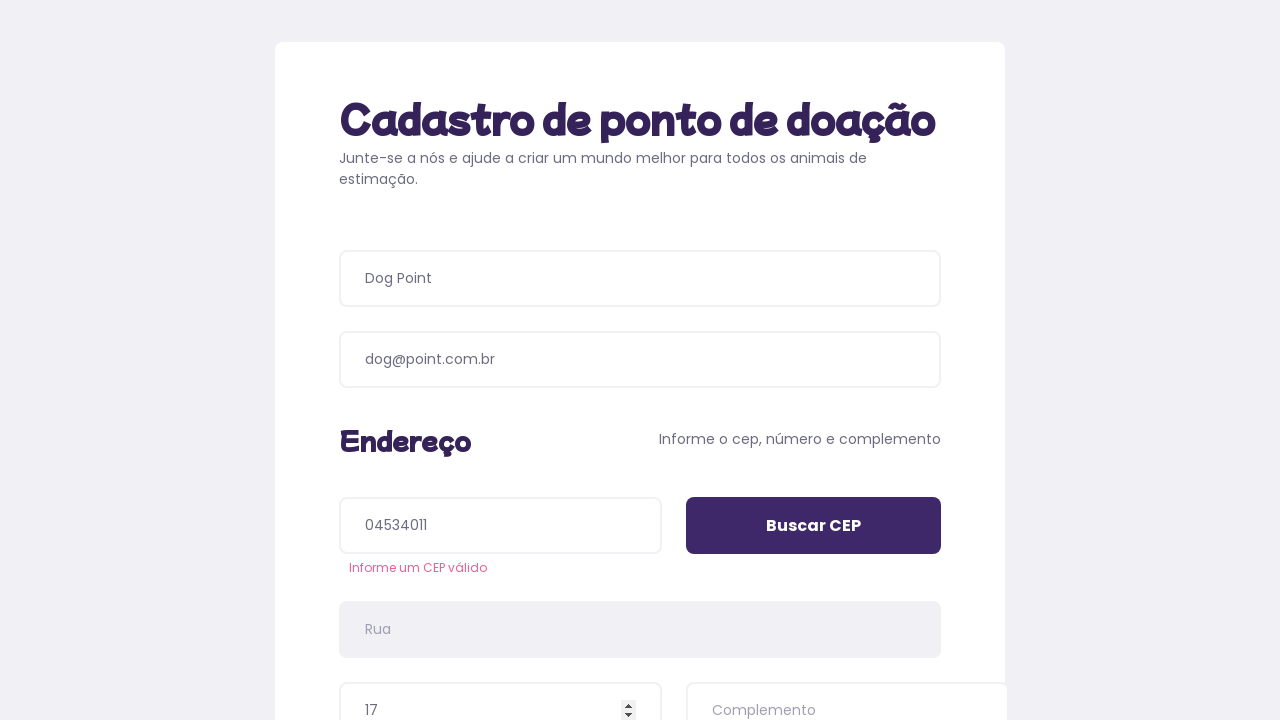

Filled address complement with 'Loja ao lado da padaria' on input[name='addressDetails']
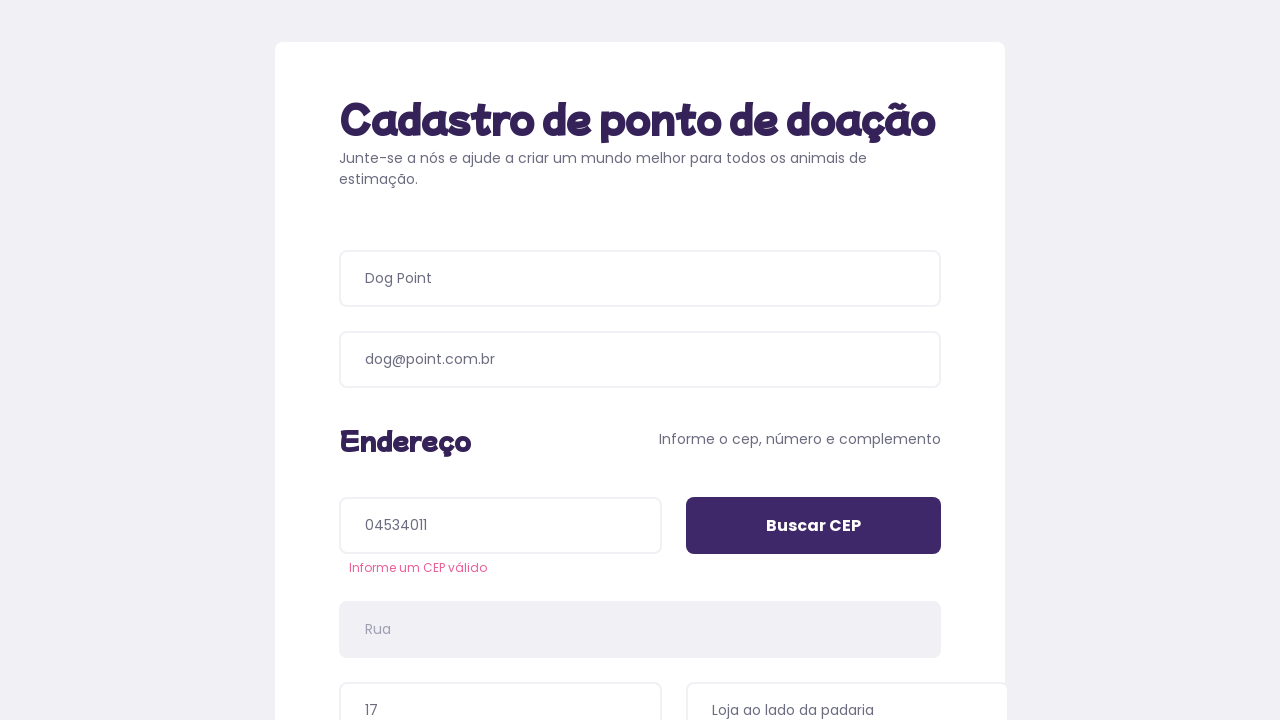

Selected pet type 'Cachorros' (Dogs) at (486, 390) on xpath=//span[text()='Cachorros']/..
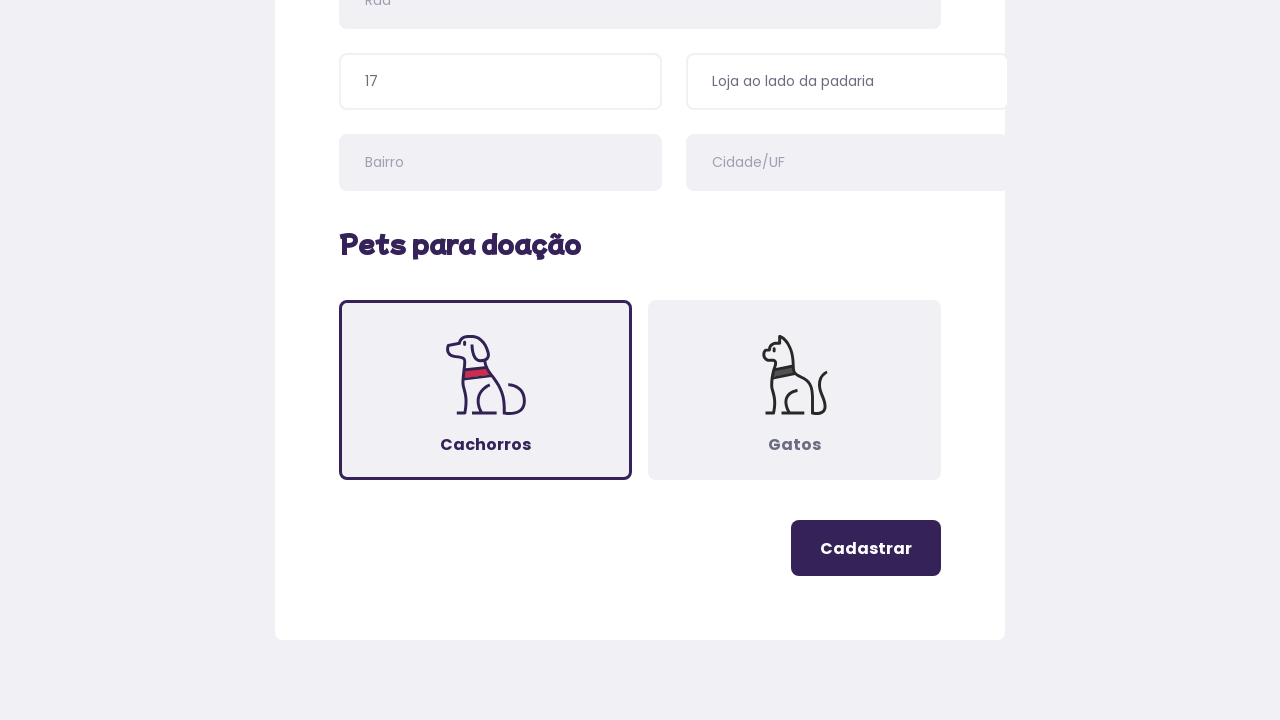

Clicked register button to submit form at (866, 548) on .button-register
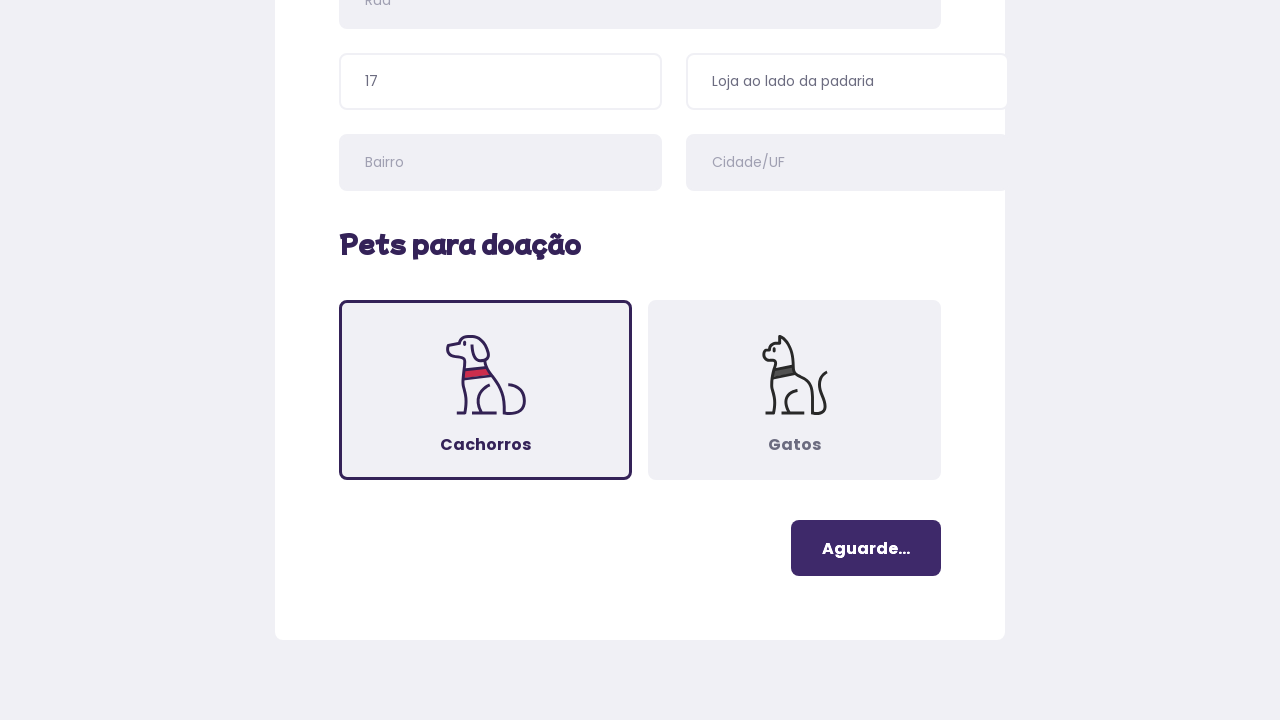

Registration form submitted successfully and success page loaded
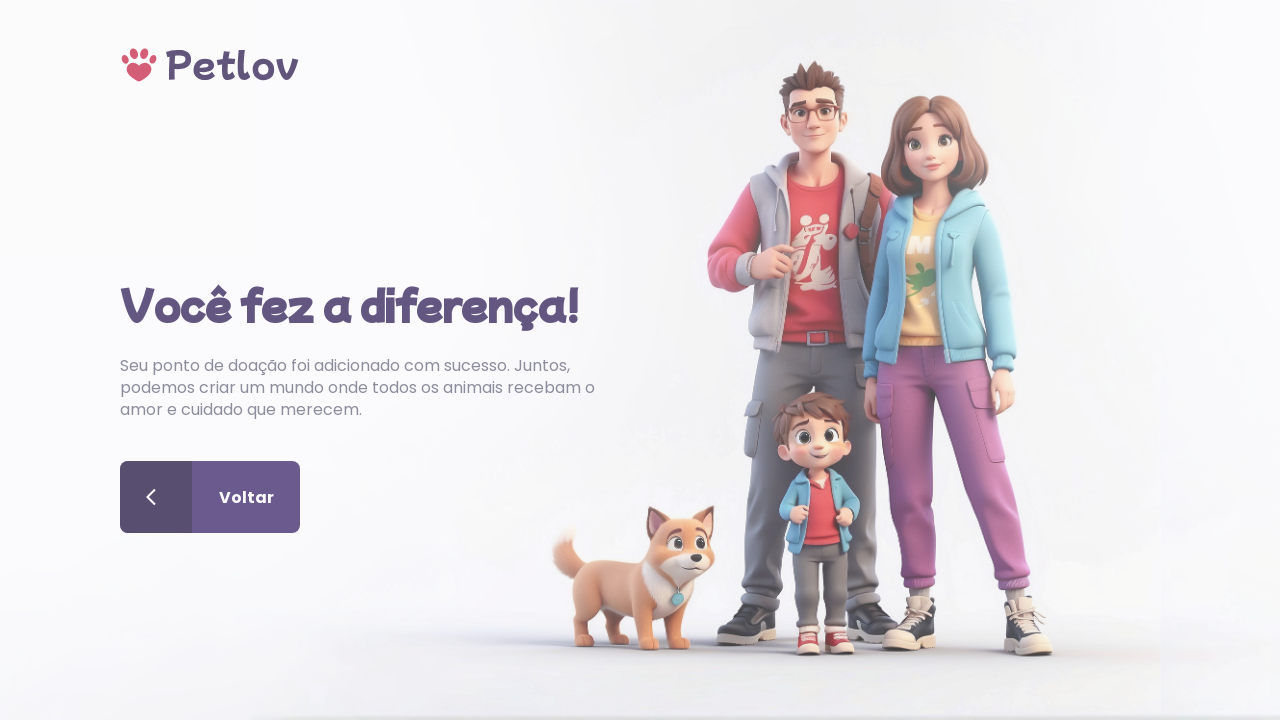

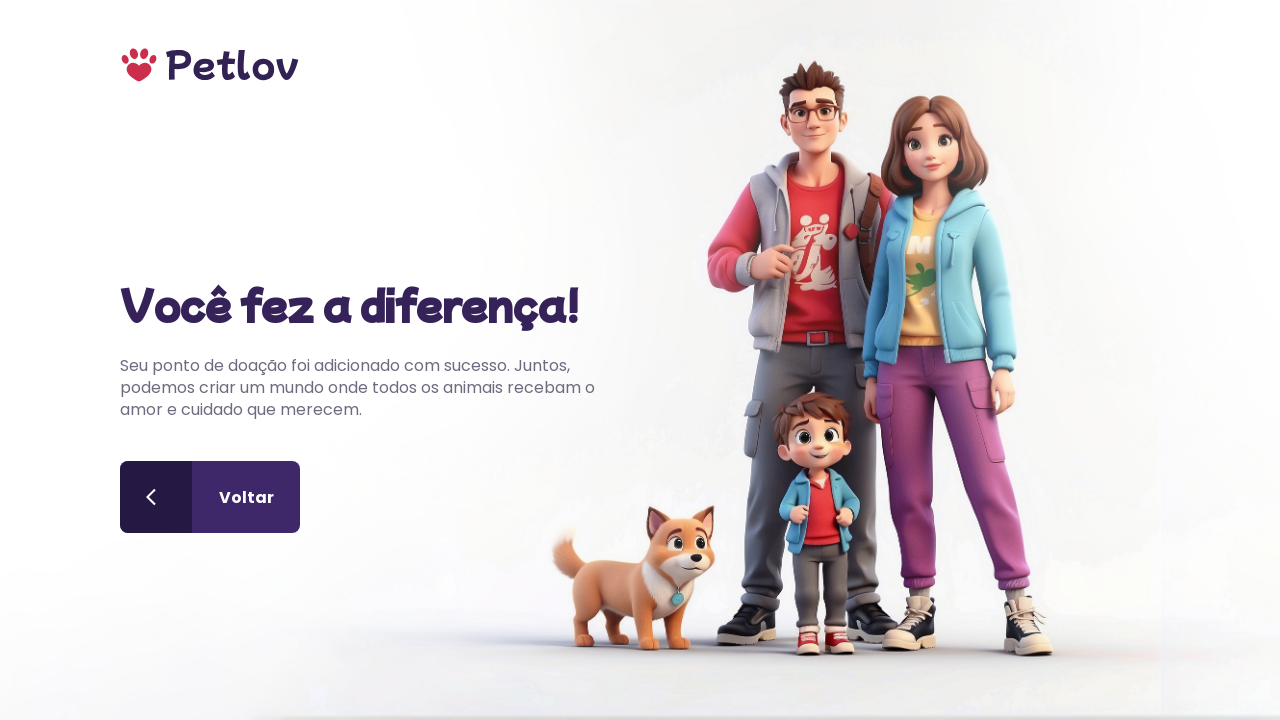